Tests click and hold with drag to resize an element by dragging its resize handle

Starting URL: https://demoqa.com/resizable

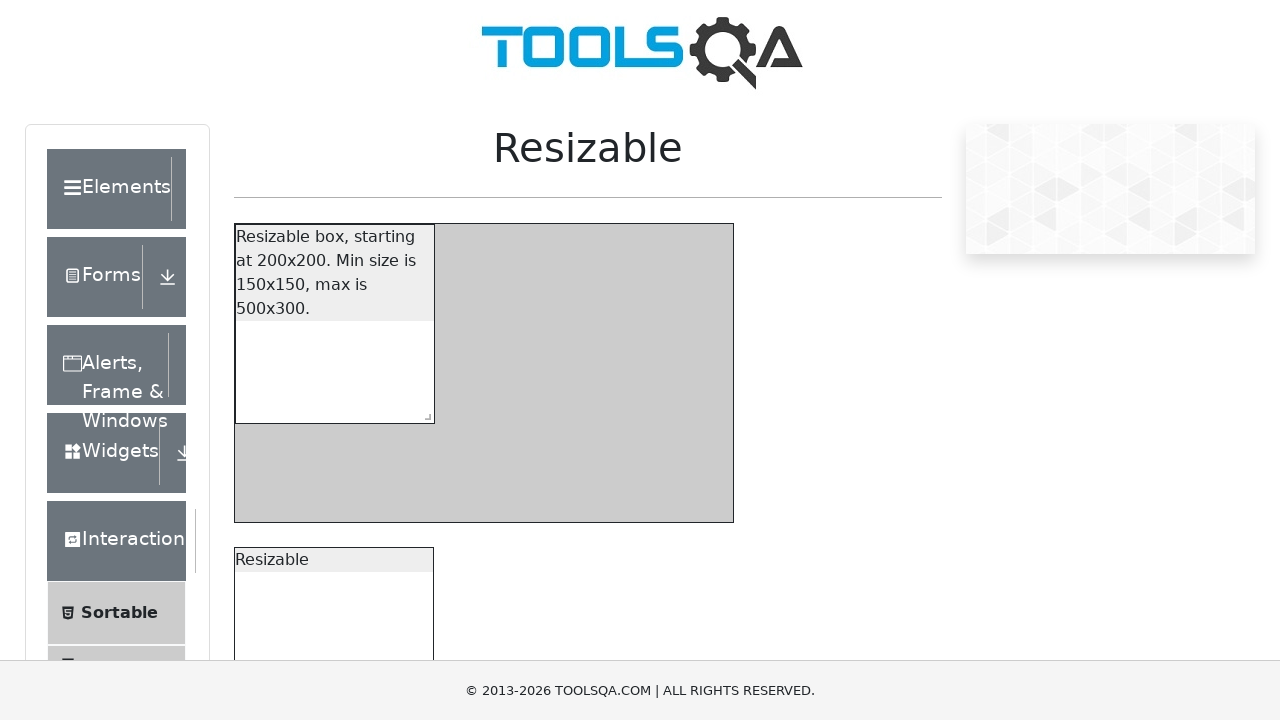

Located the resize handle element
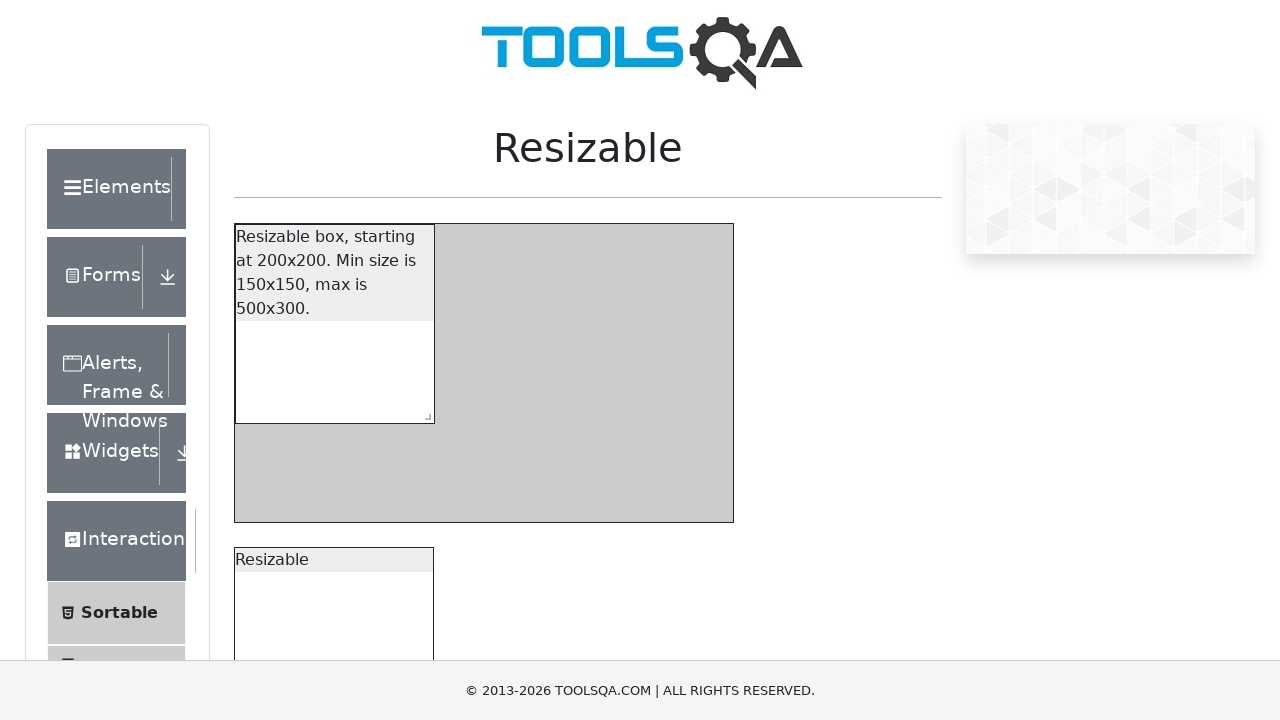

Retrieved bounding box of resize handle
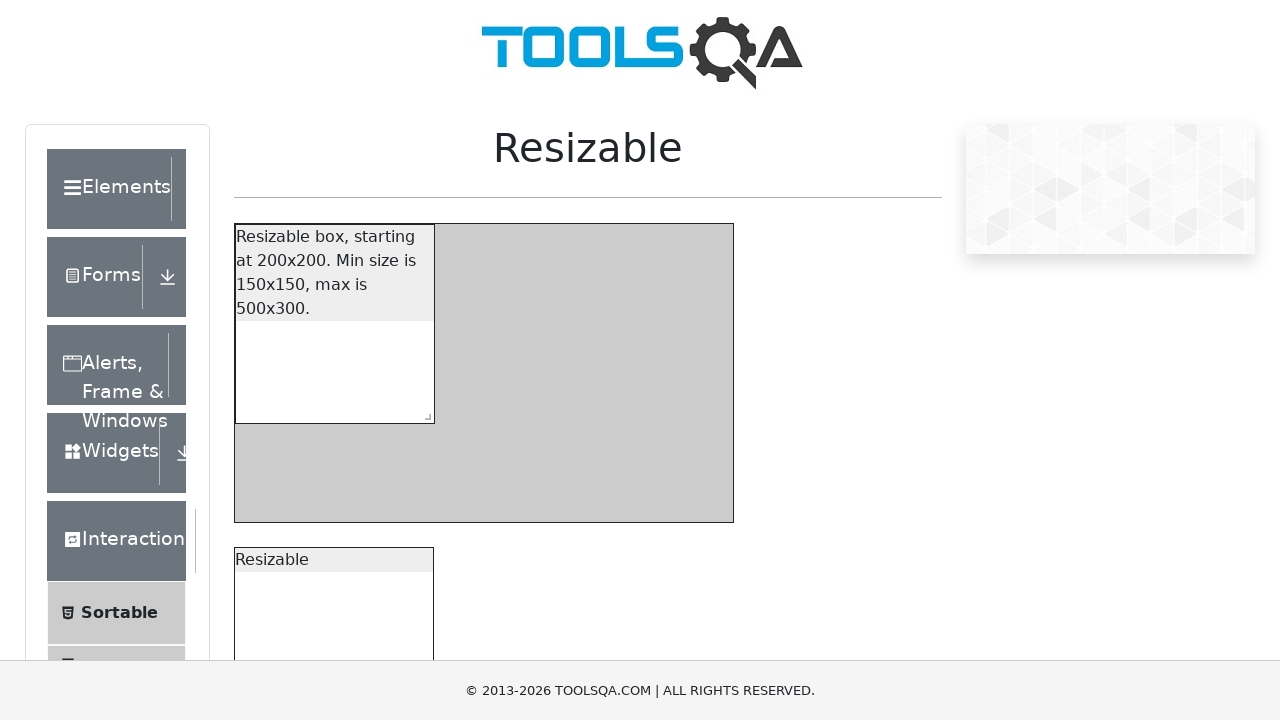

Calculated center coordinates of resize handle
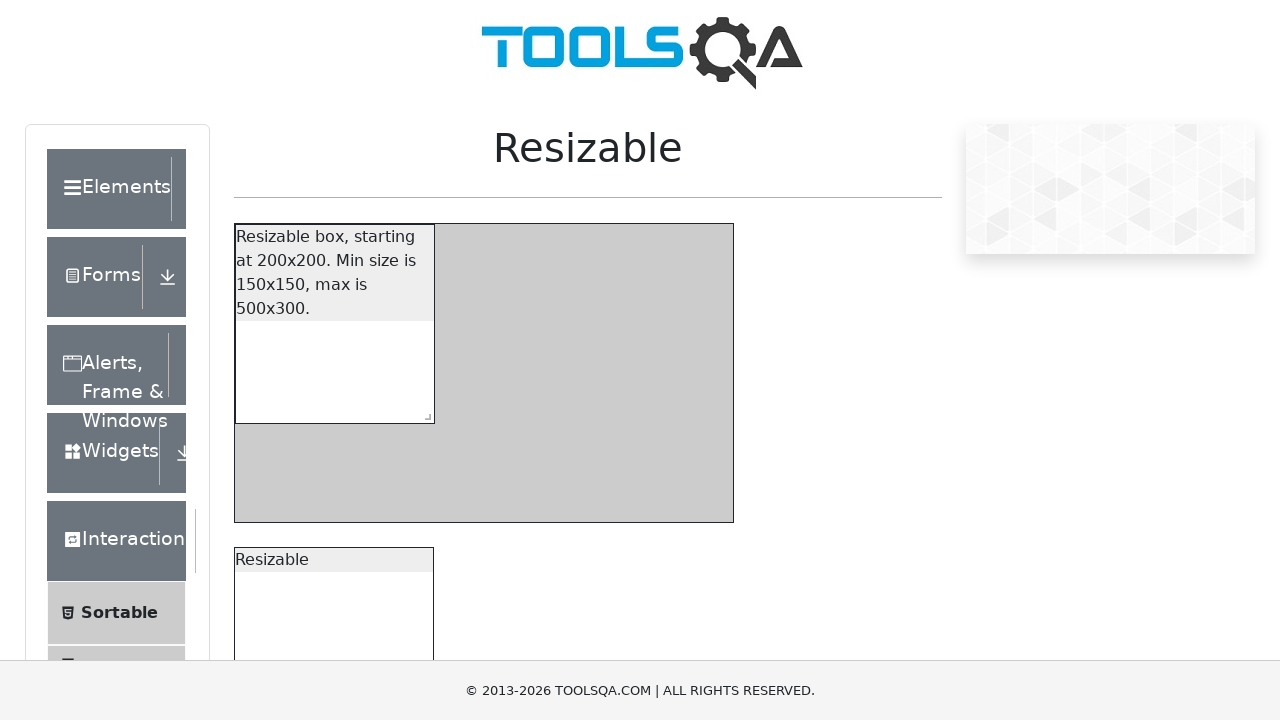

Moved mouse to resize handle center at (424, 413)
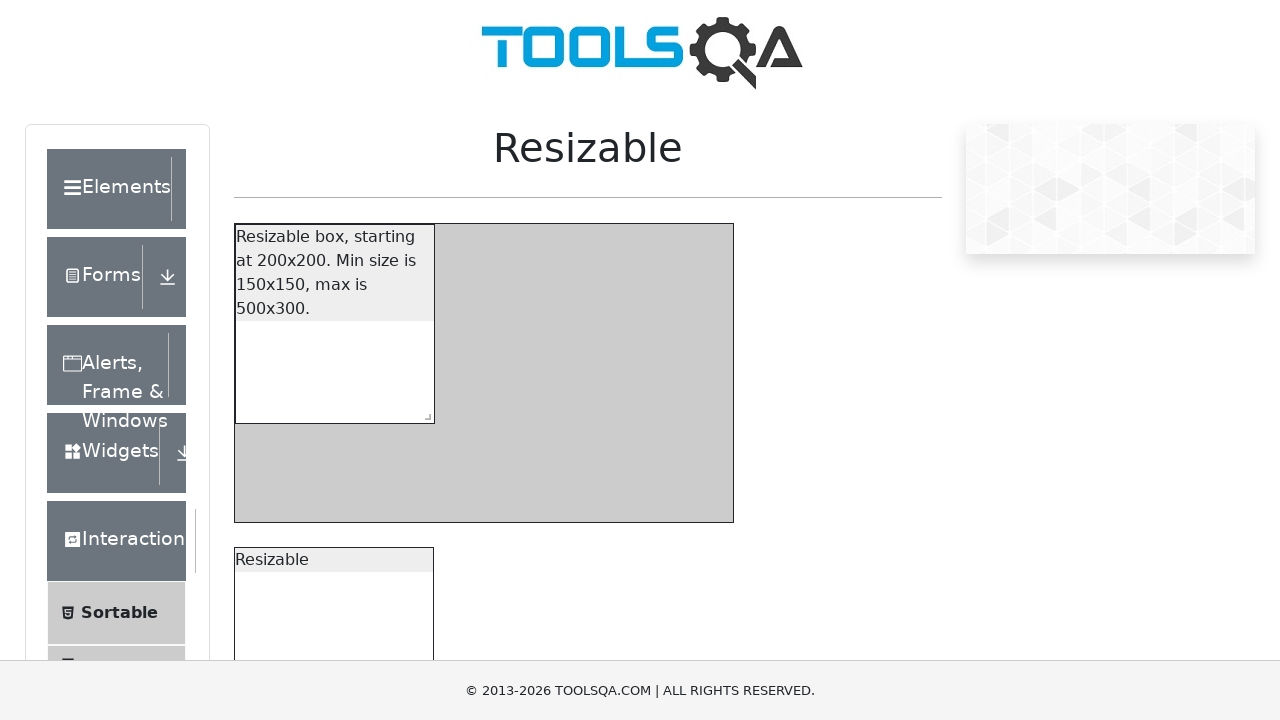

Pressed mouse button down to start drag at (424, 413)
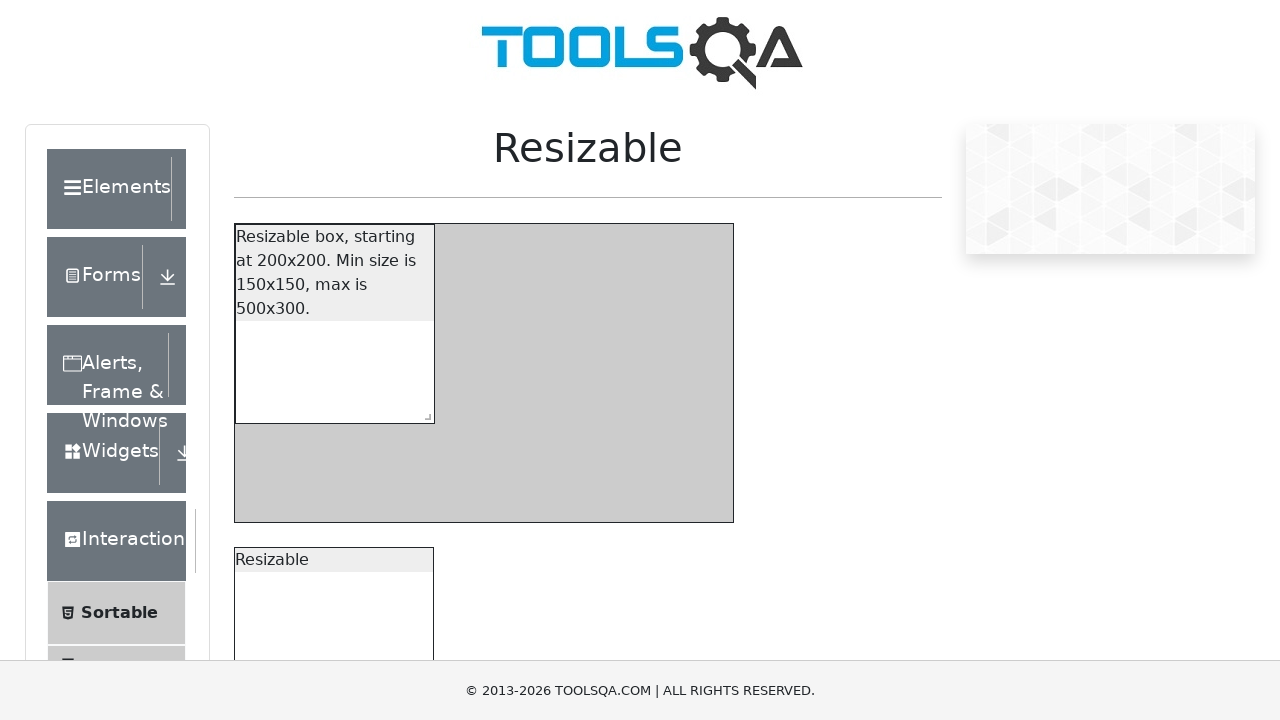

Dragged resize handle 200px right and 200px down at (624, 613)
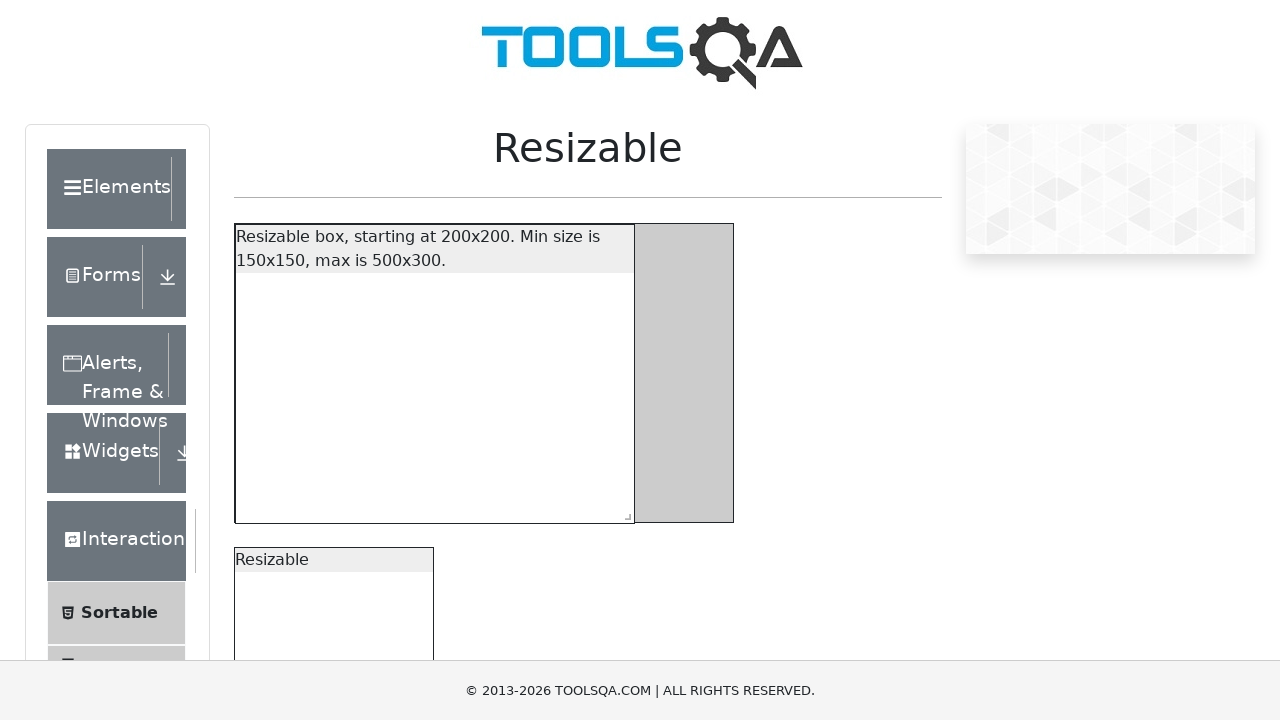

Released mouse button to complete resize at (624, 613)
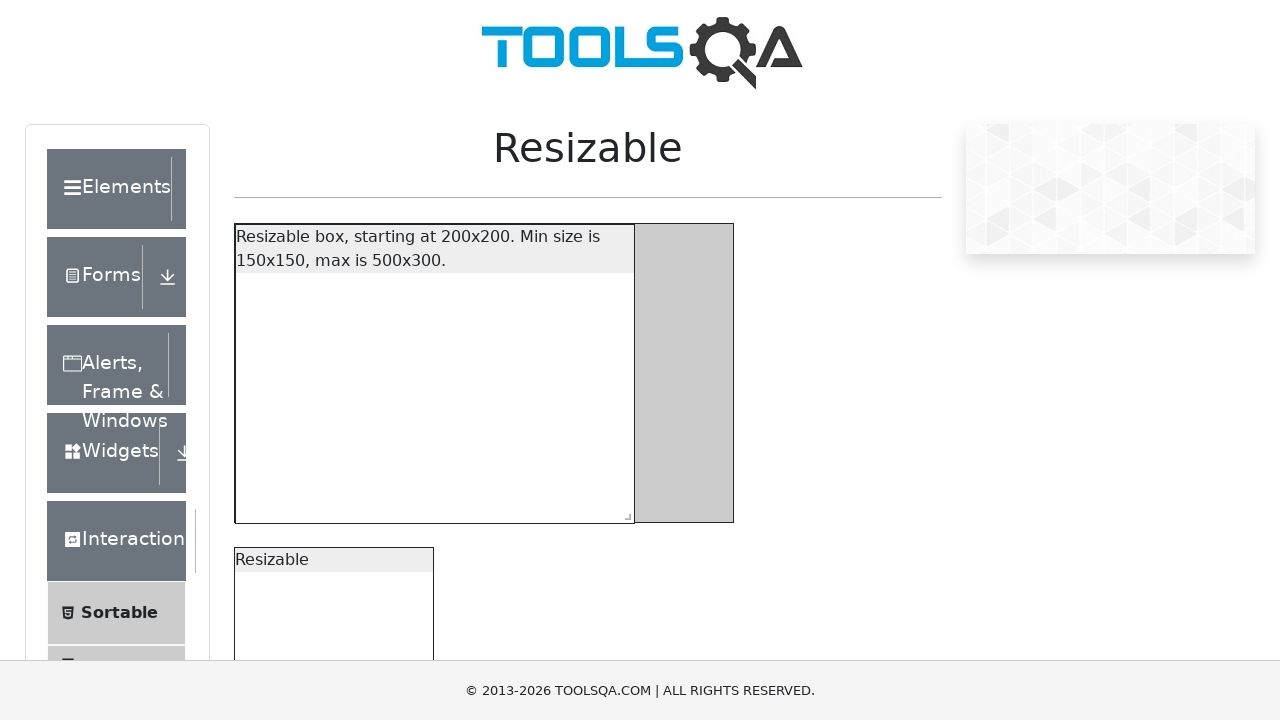

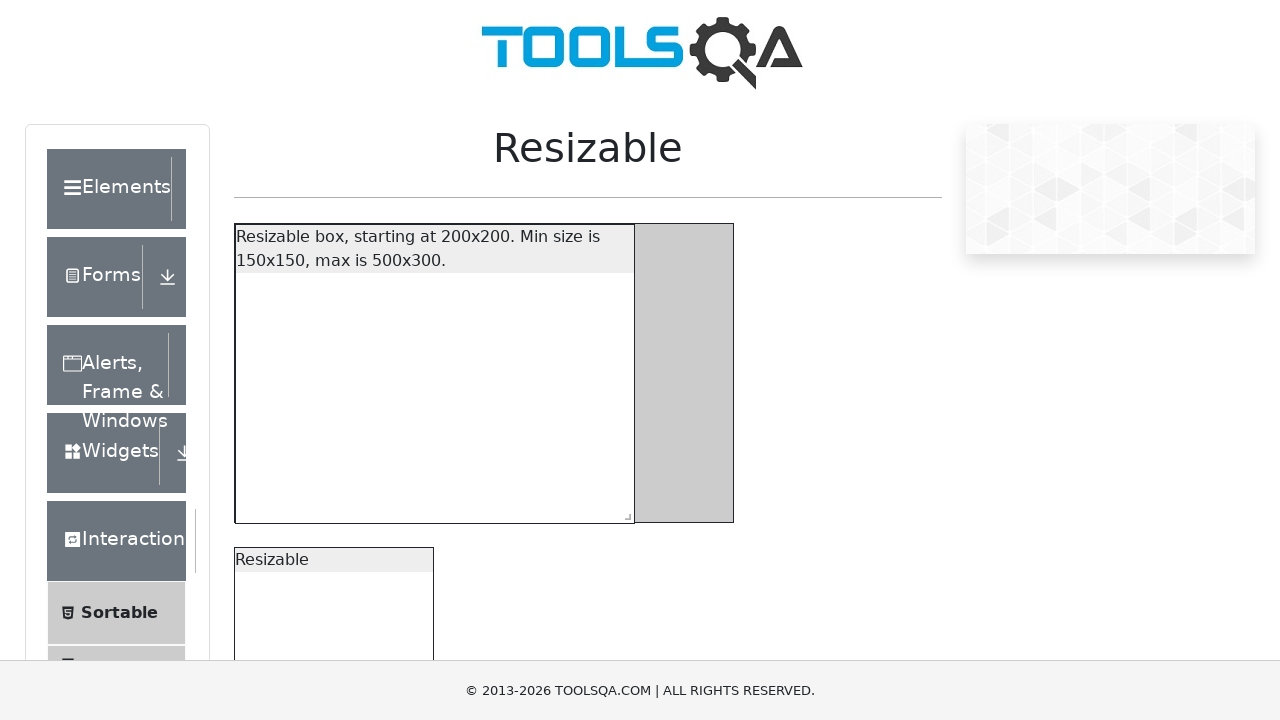